Navigates to Flipkart homepage and verifies the page loads successfully

Starting URL: https://www.flipkart.com

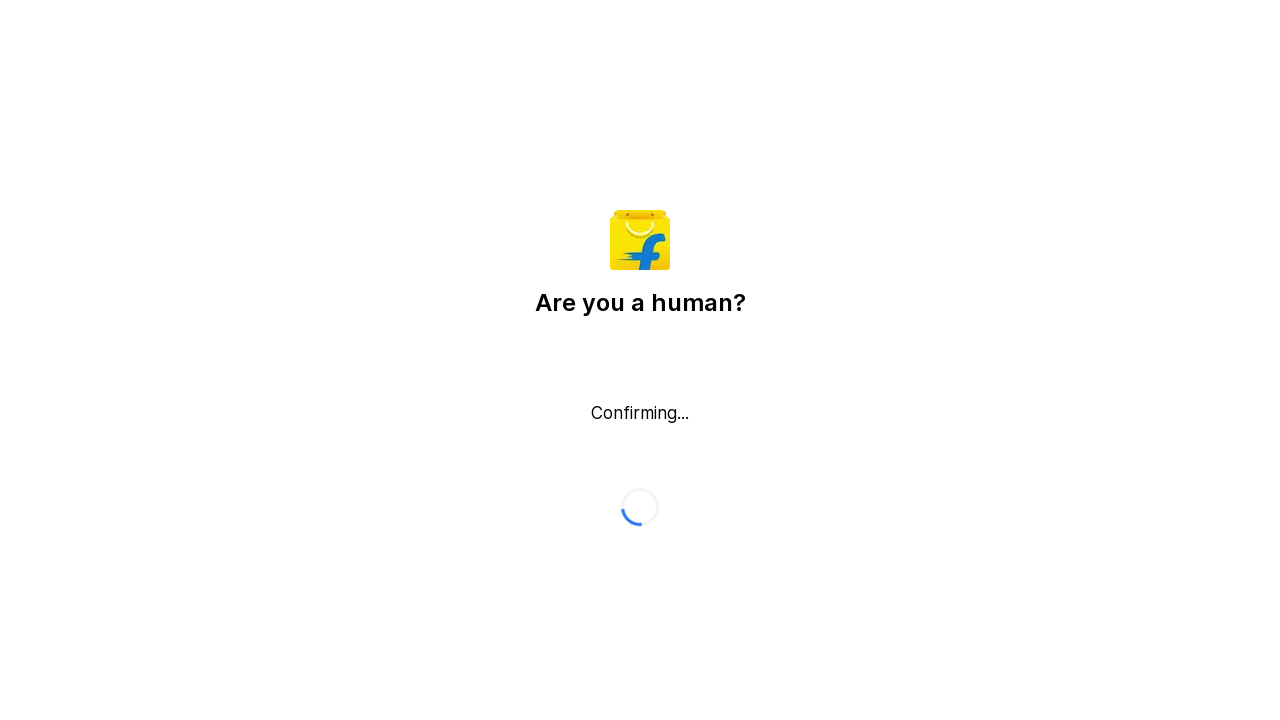

Navigated to Flipkart homepage
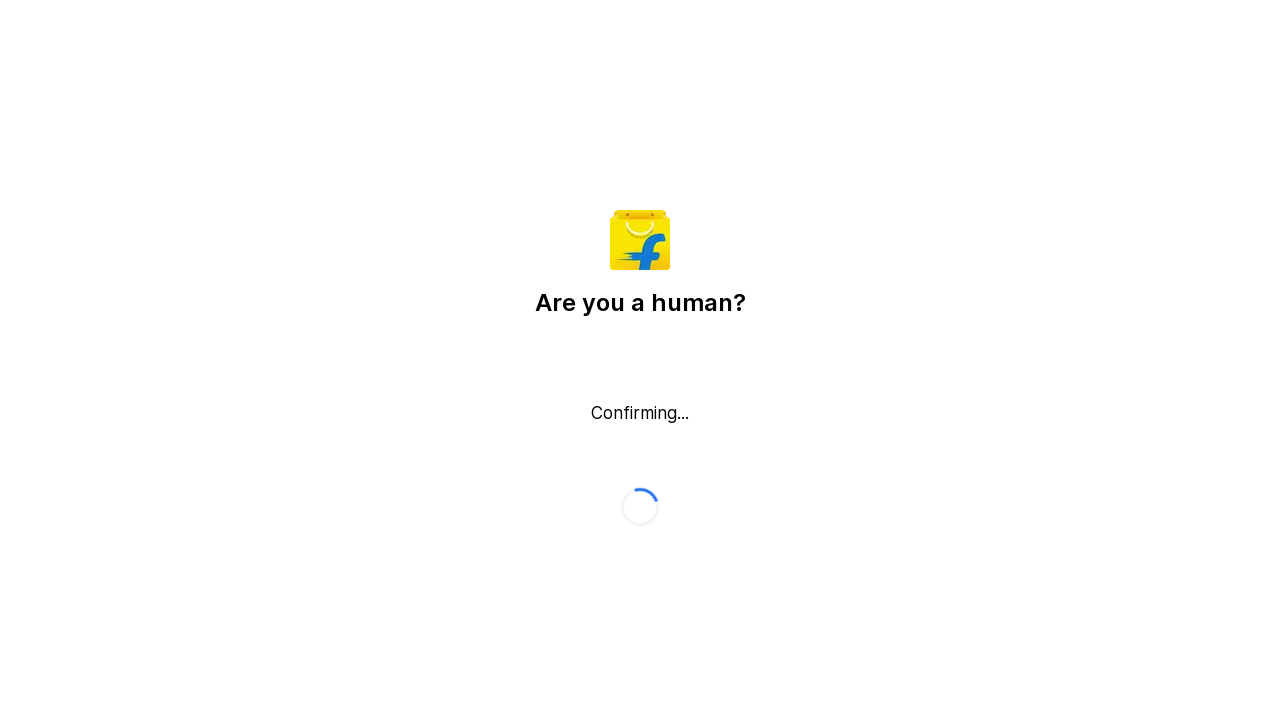

Waited for page DOM content to be loaded
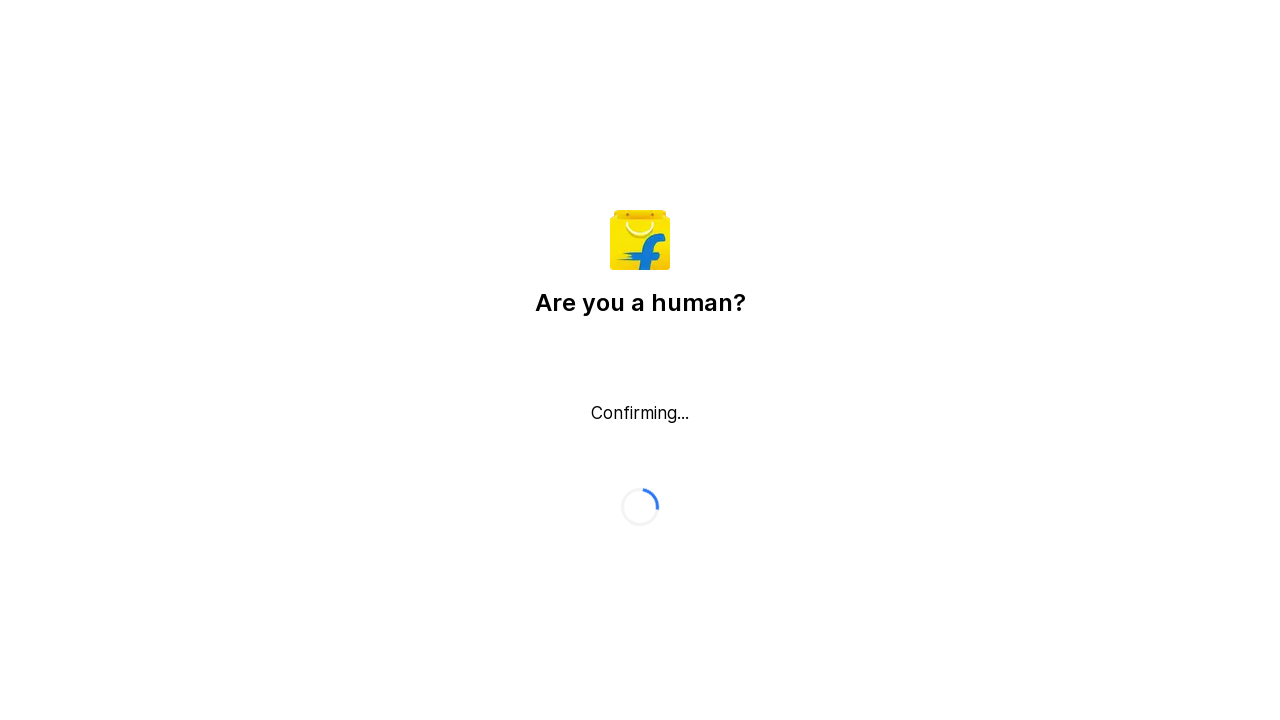

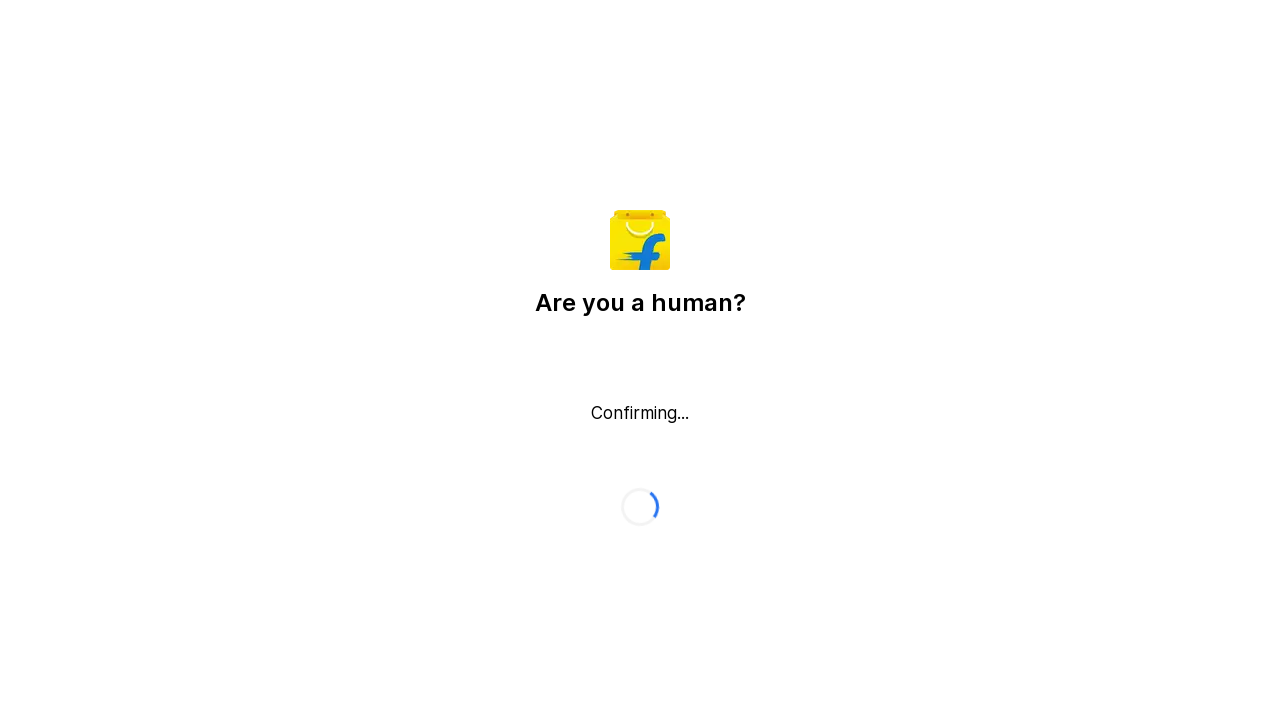